Tests division functionality on a calculator by entering two numbers (10 and 2), selecting the division operator, and verifying the result displays 5

Starting URL: https://safatelli.github.io/tp-test-logiciel/assets/calc.html

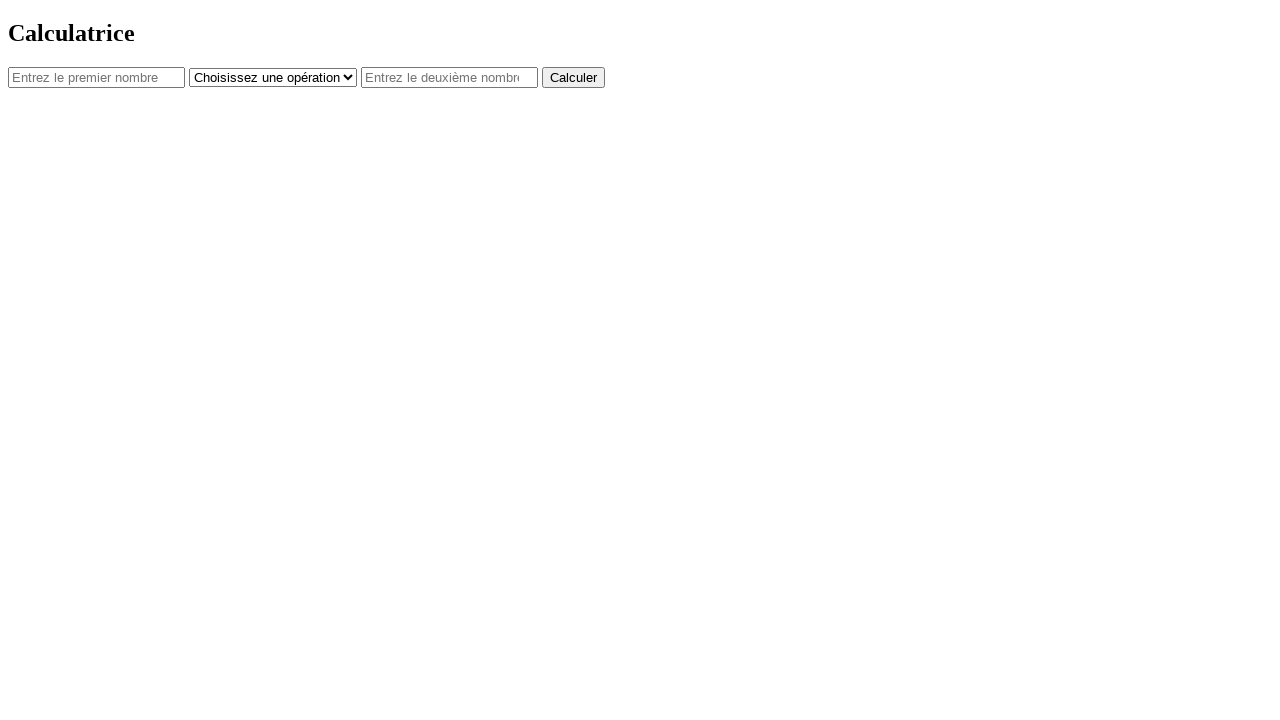

Clicked on first number input field at (96, 77) on #num1
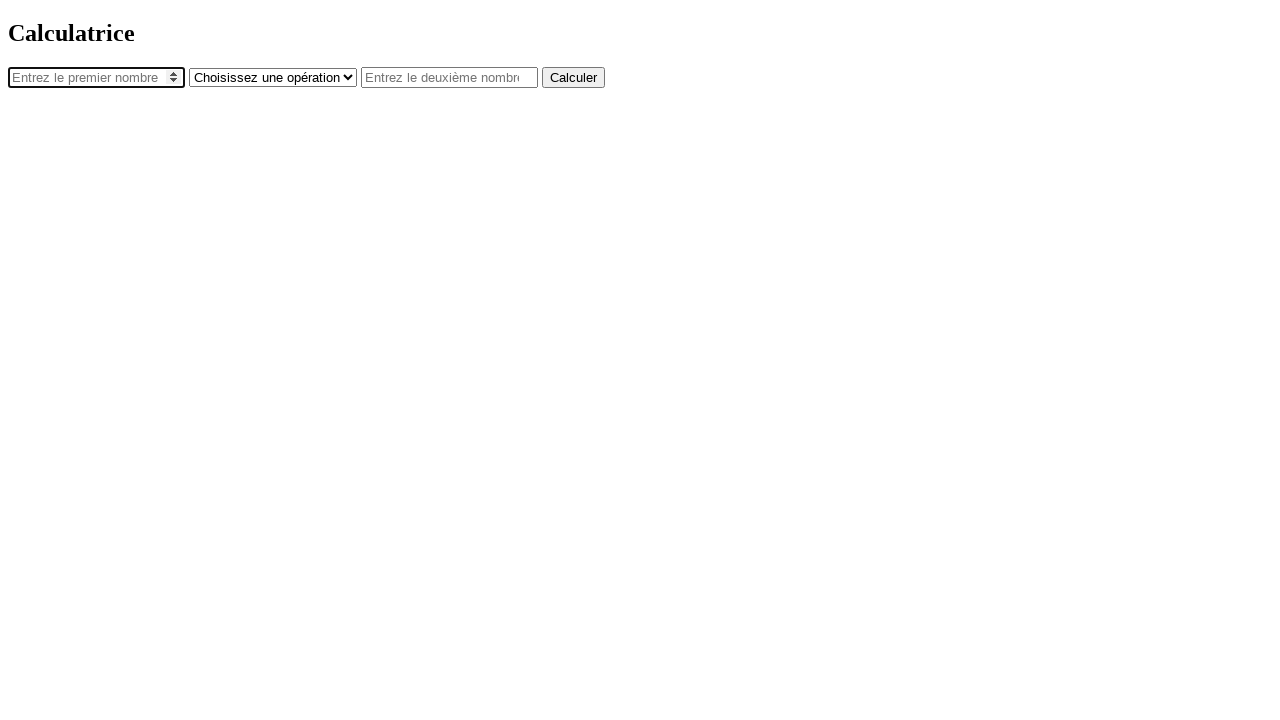

Entered 10 in first number field on #num1
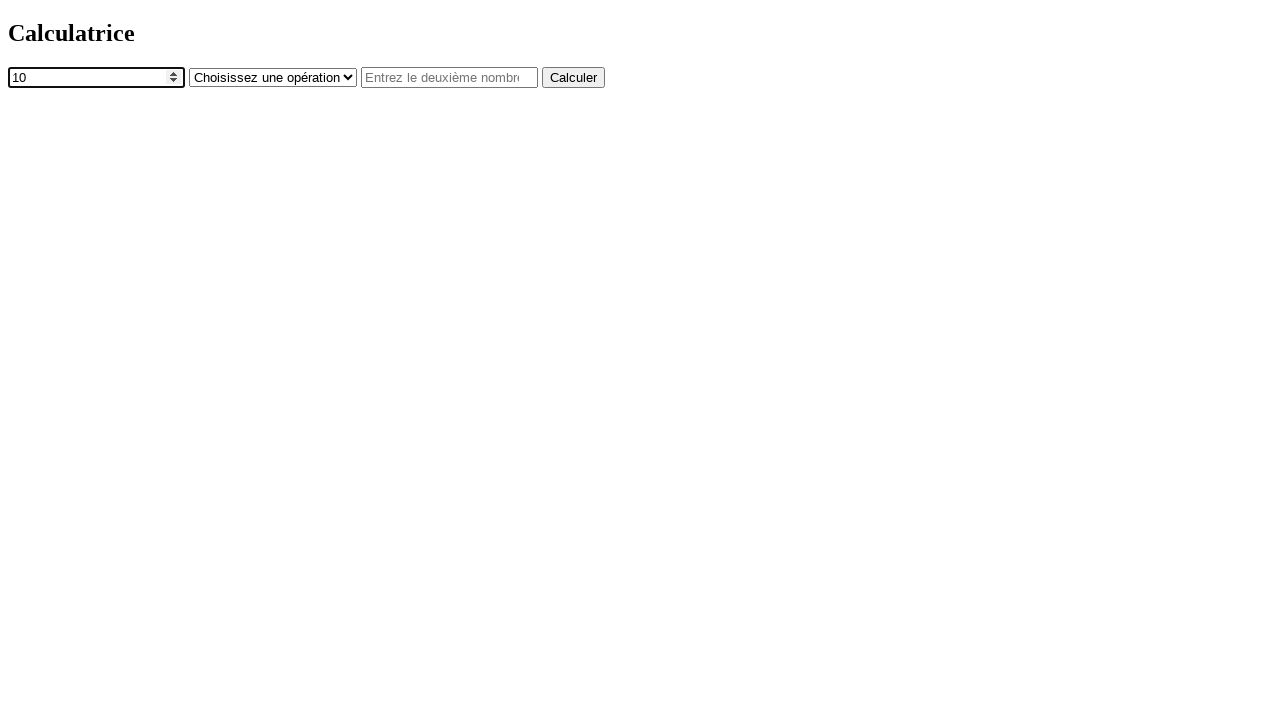

Clicked on operator dropdown at (273, 77) on #operator
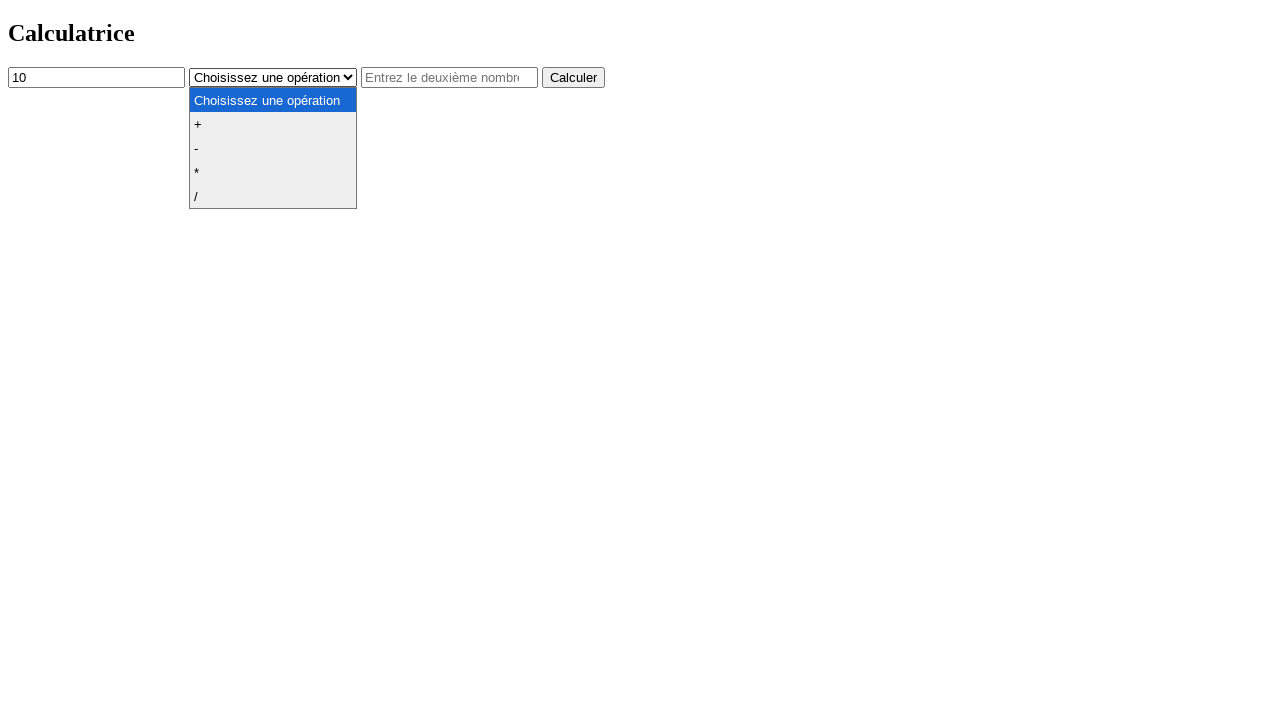

Selected division operator (/) on #operator
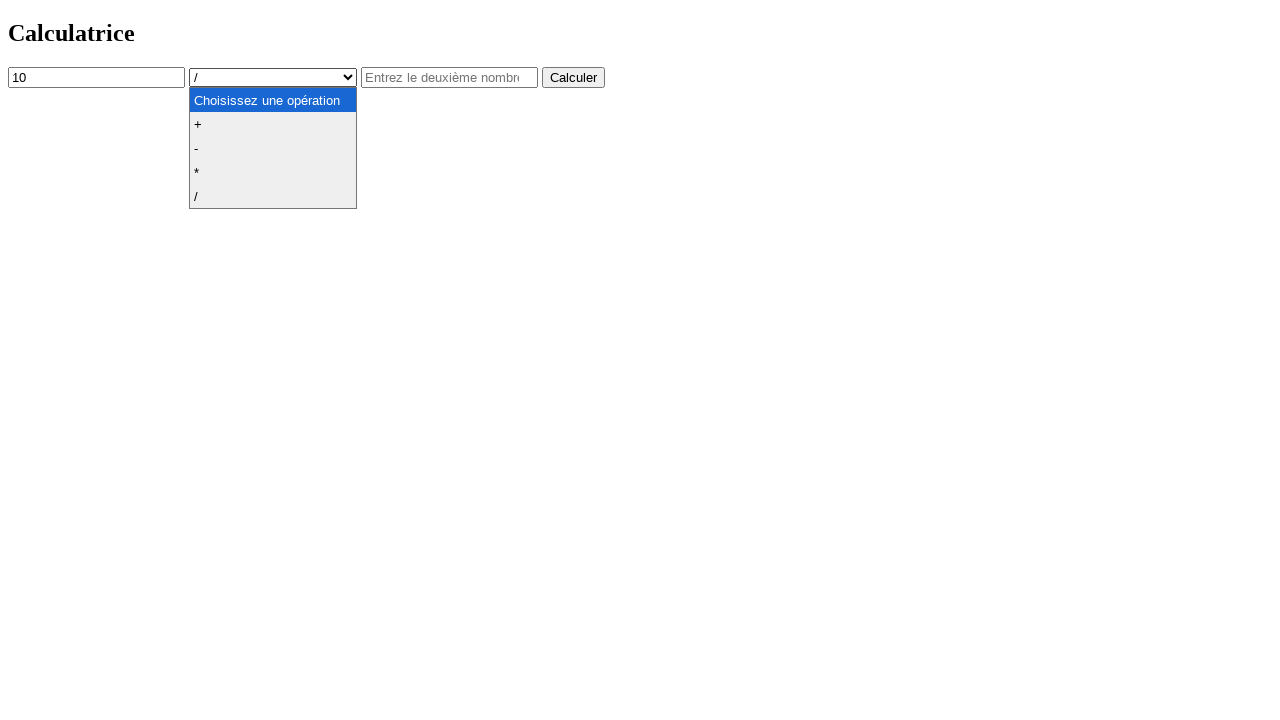

Clicked on second number input field at (450, 77) on #num2
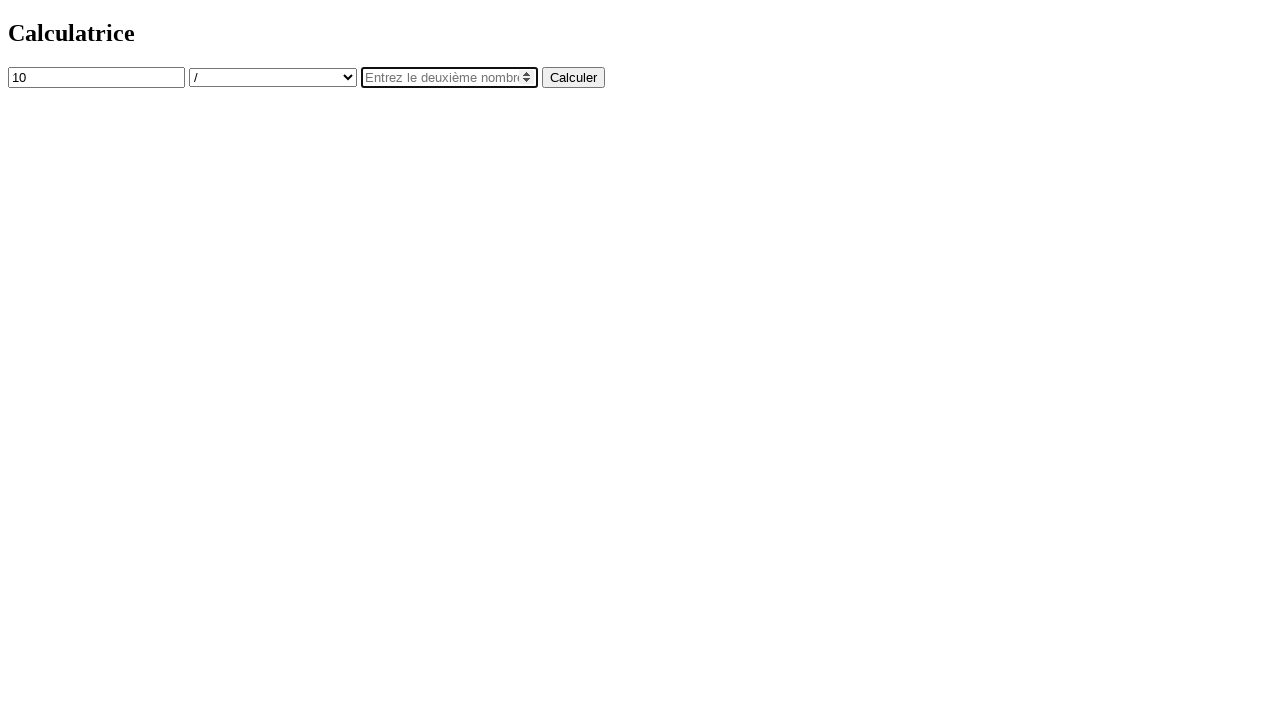

Entered 2 in second number field on #num2
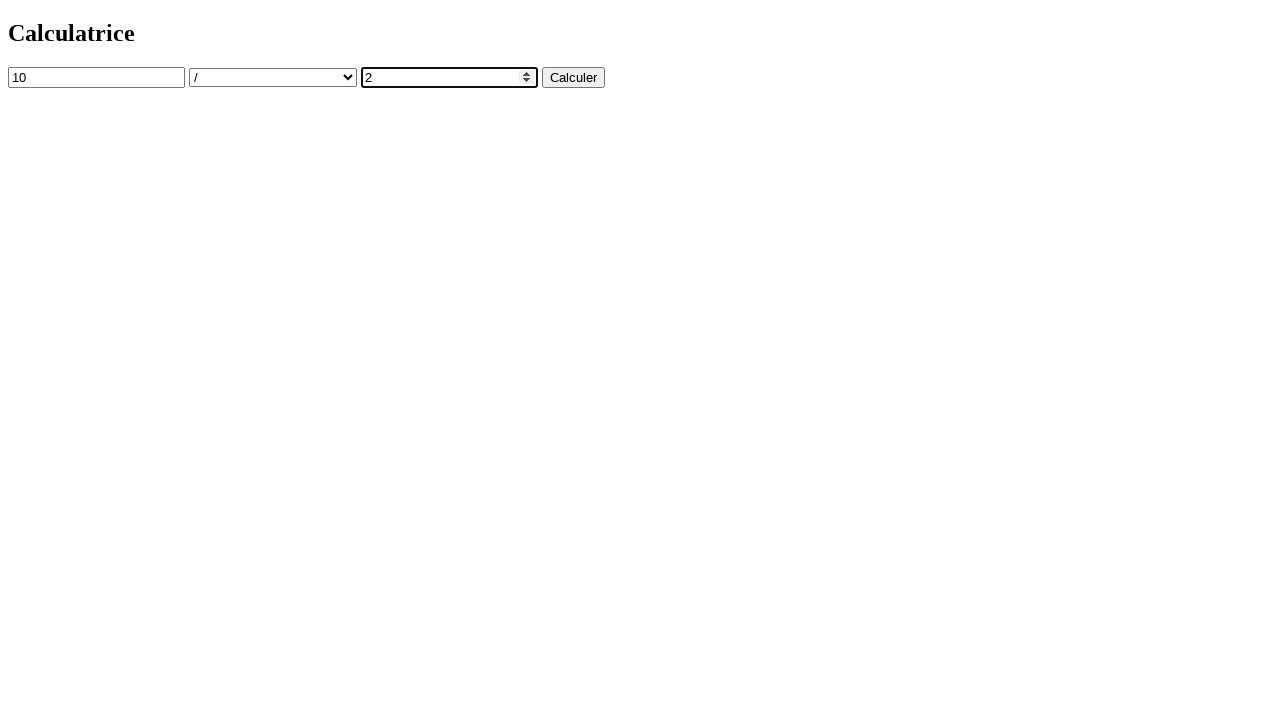

Clicked on html element at (640, 48) on html
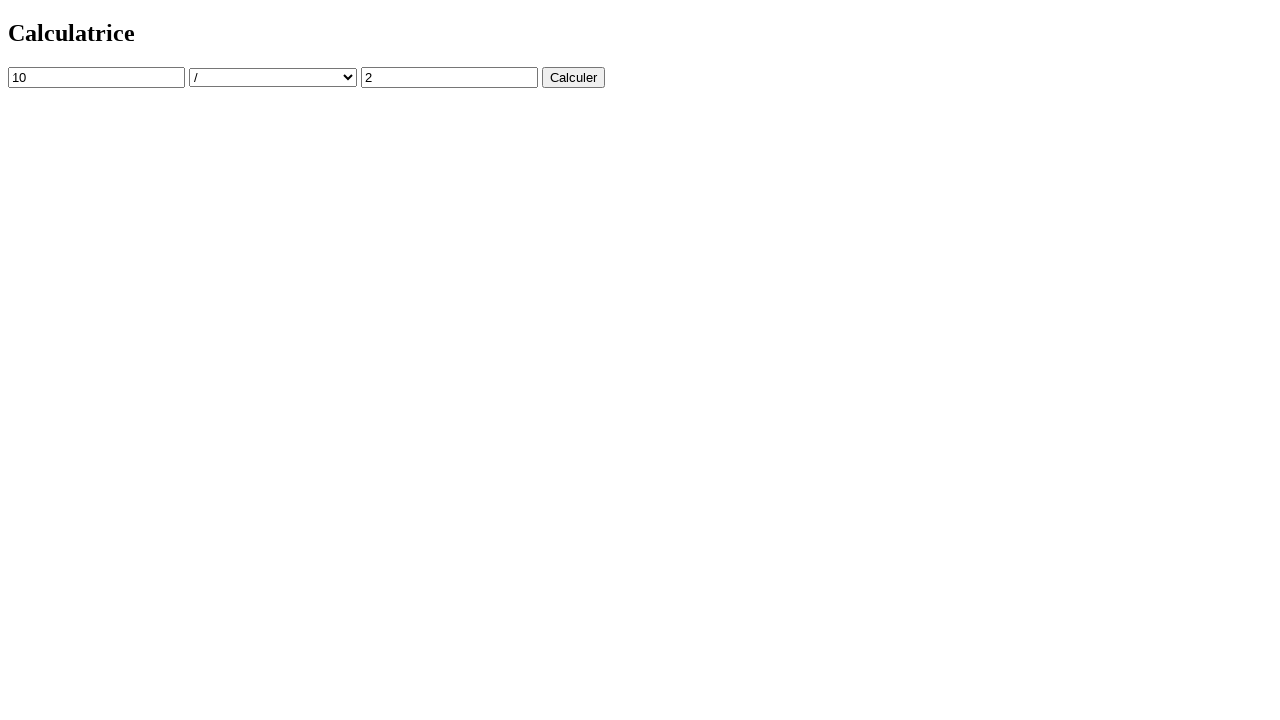

Clicked calculate button at (574, 77) on button
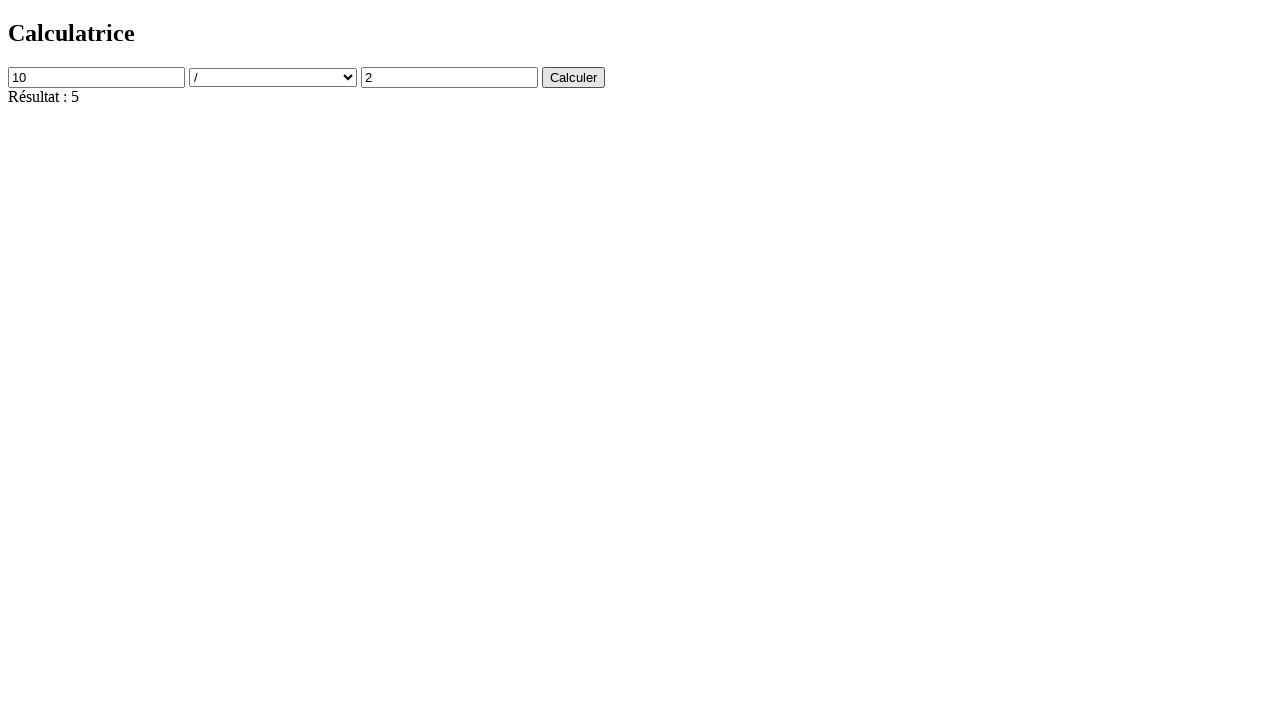

Clicked on result field at (640, 97) on #result
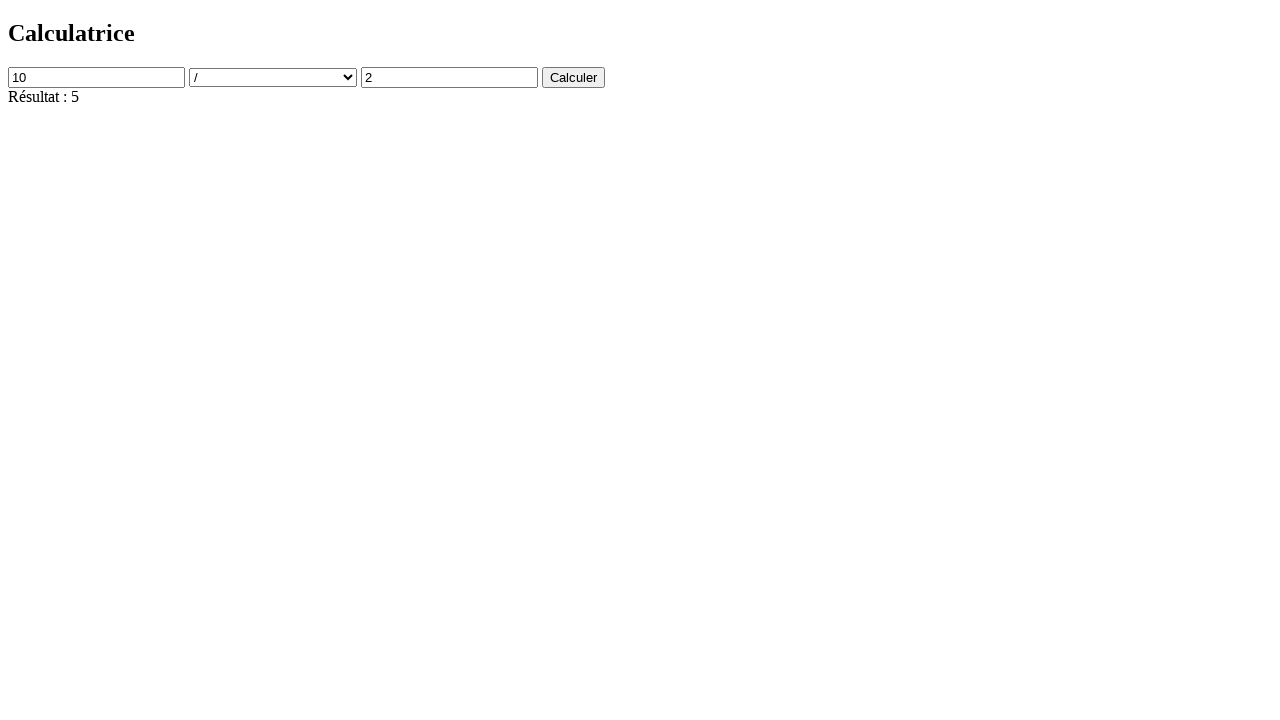

Retrieved result text content
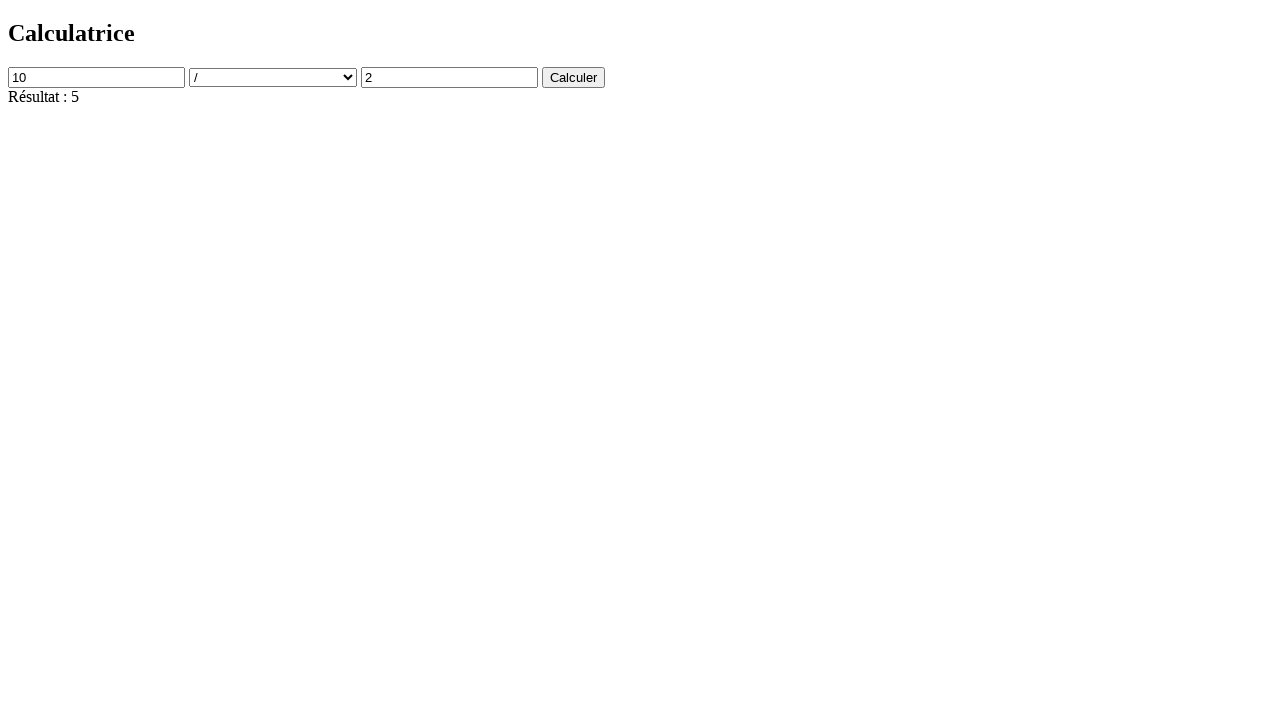

Verified result equals 'Résultat : 5'
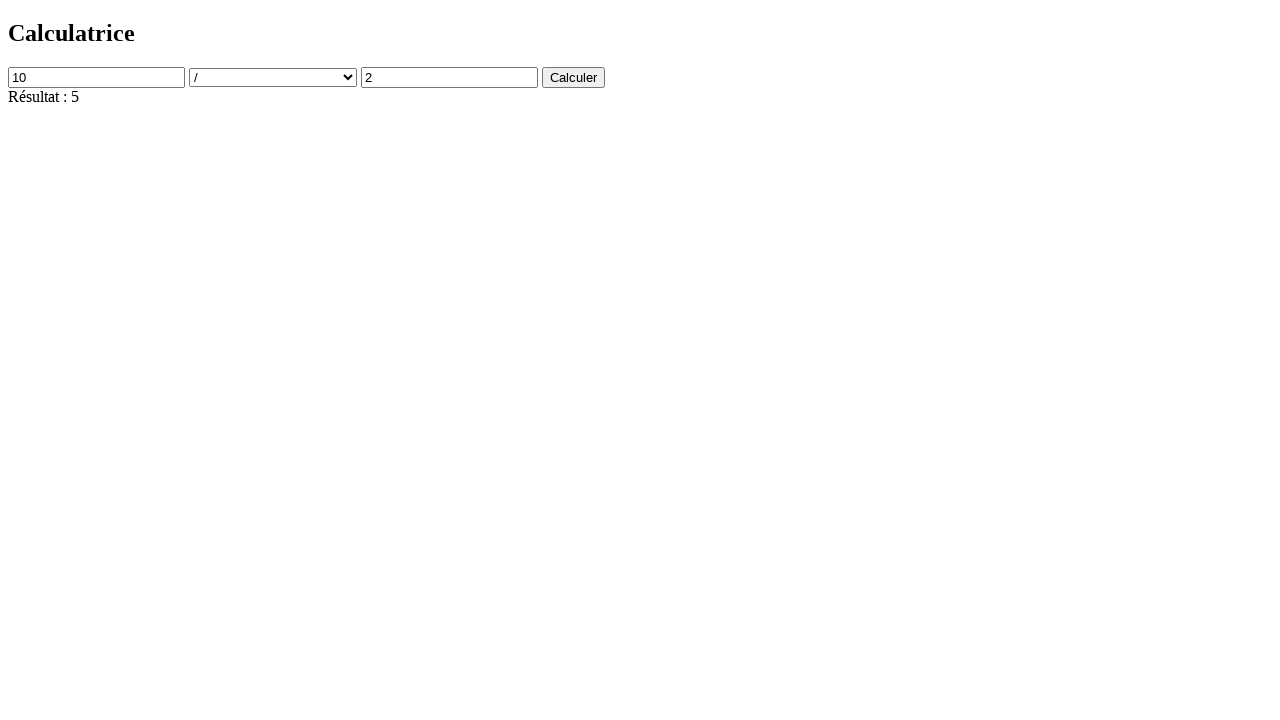

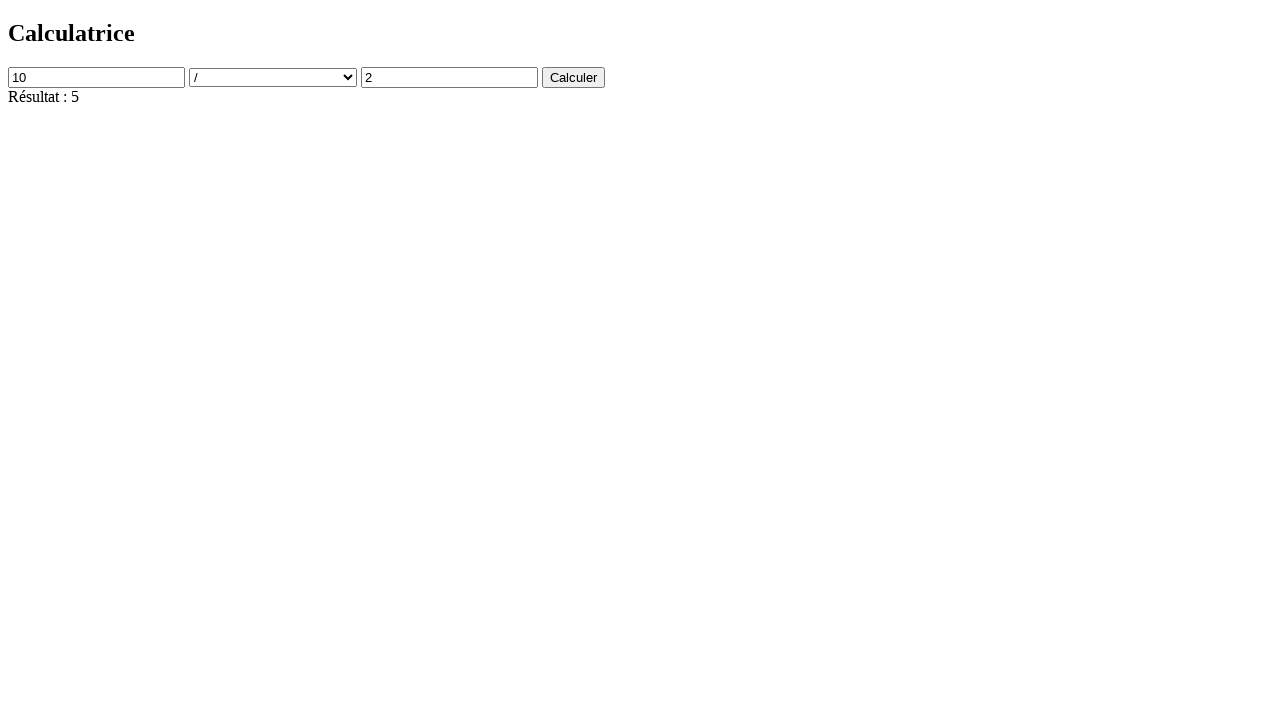